Tests calculator multiplication functionality by clicking 9 * 1 and verifying the result equals 9

Starting URL: https://testpages.eviltester.com/styled/apps/calculator.html

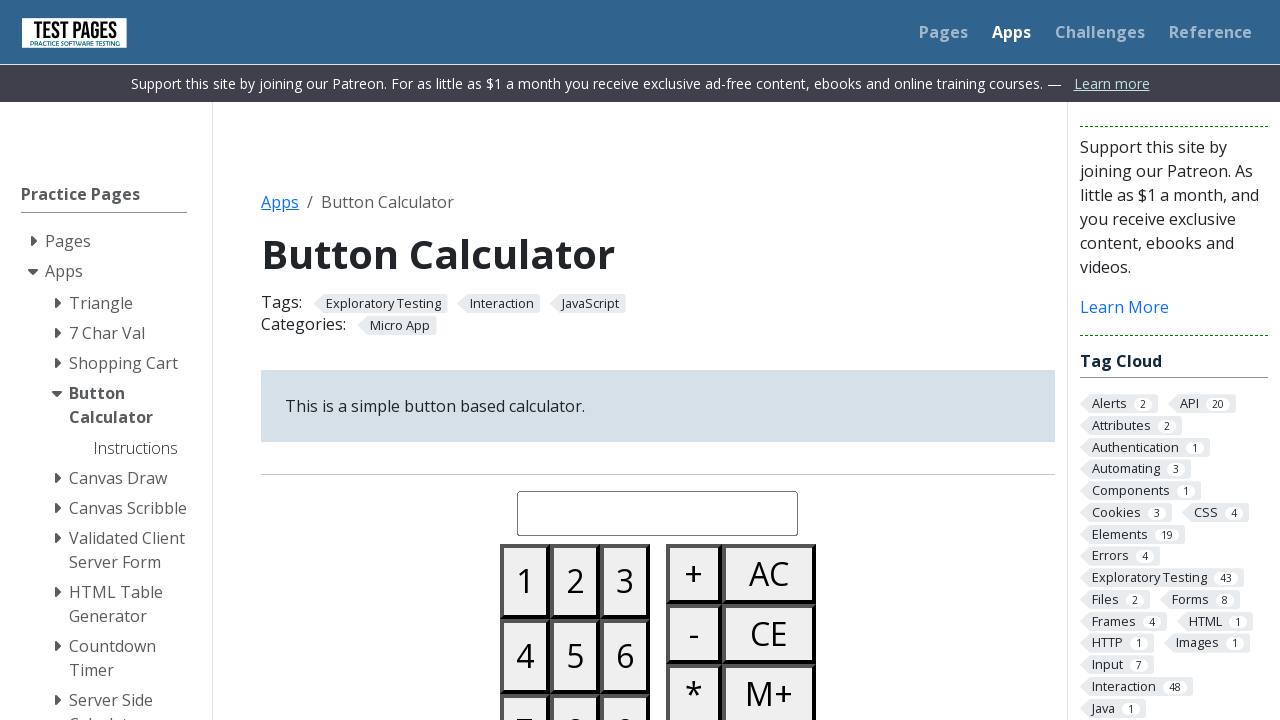

Clicked button 9 at (625, 683) on #button09
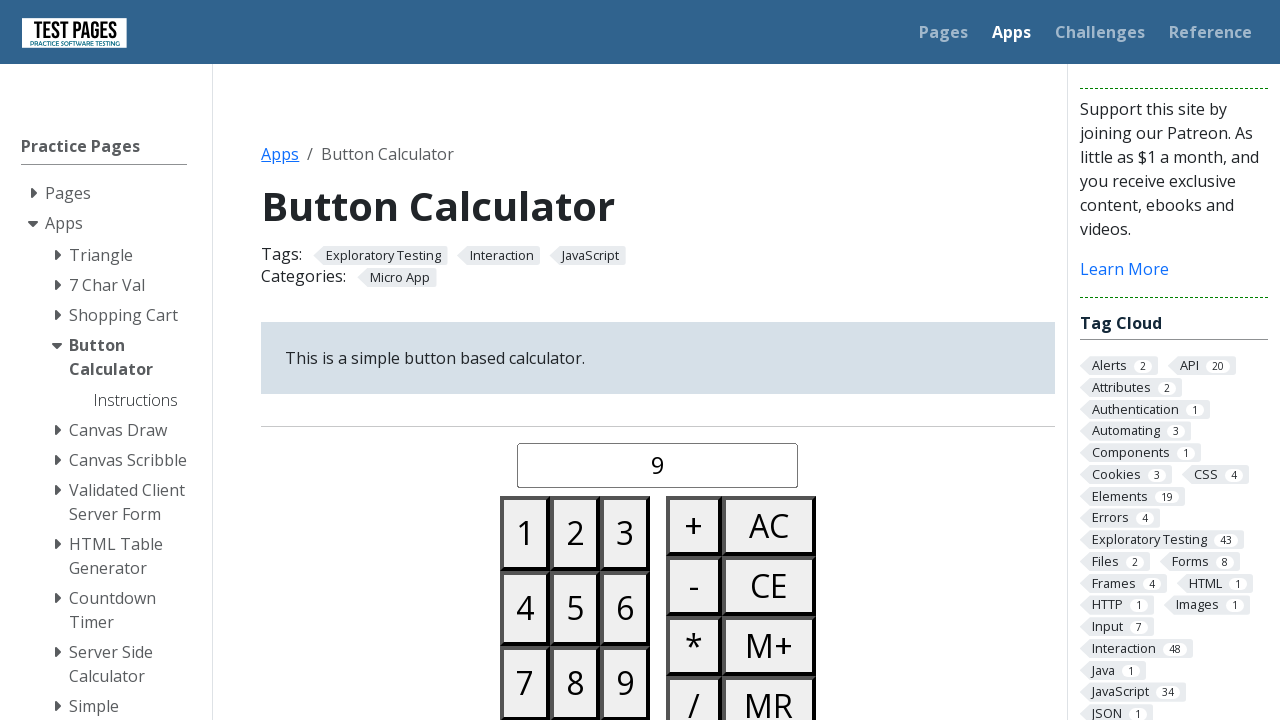

Clicked multiply button at (694, 646) on #buttonmultiply
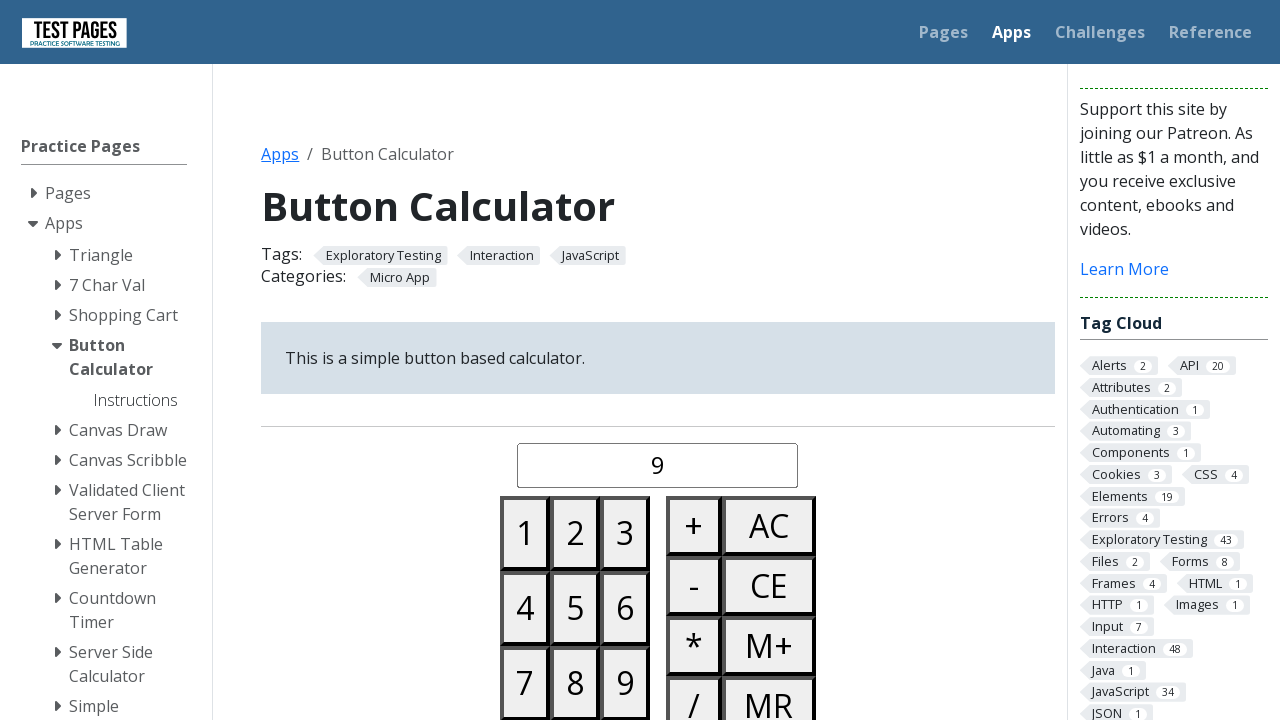

Clicked button 1 at (525, 533) on #button01
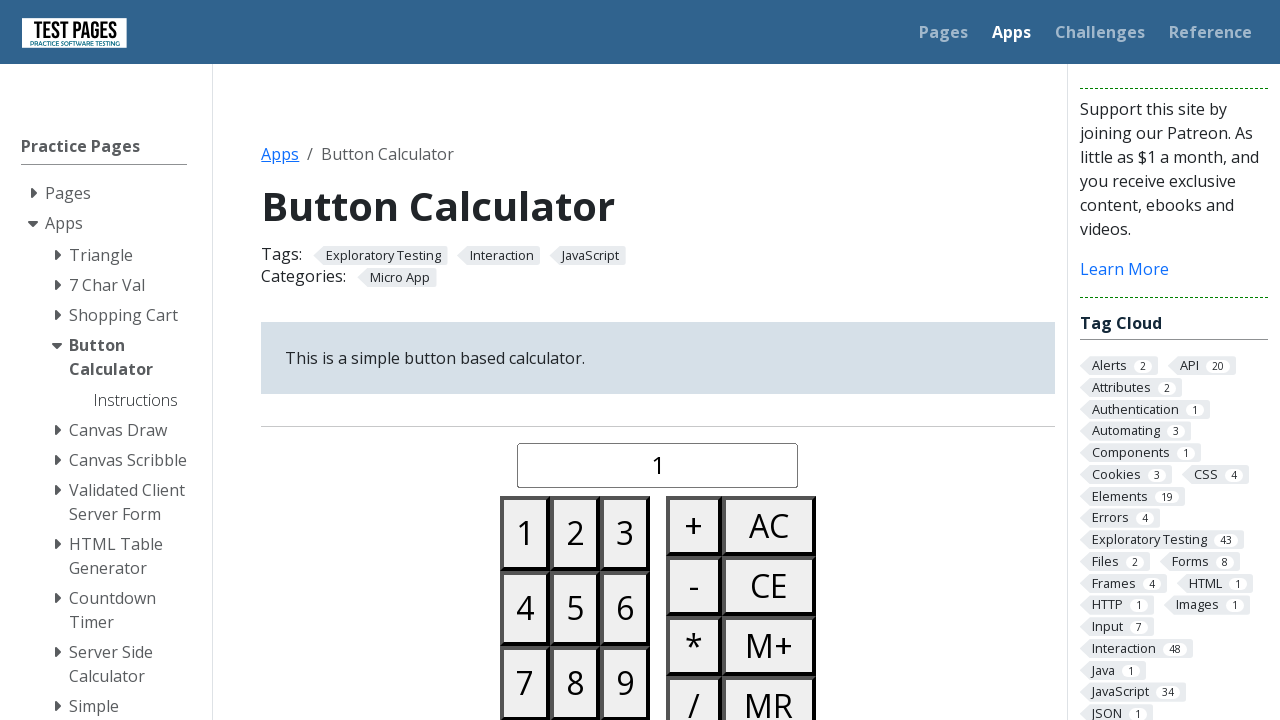

Clicked equals button at (694, 360) on #buttonequals
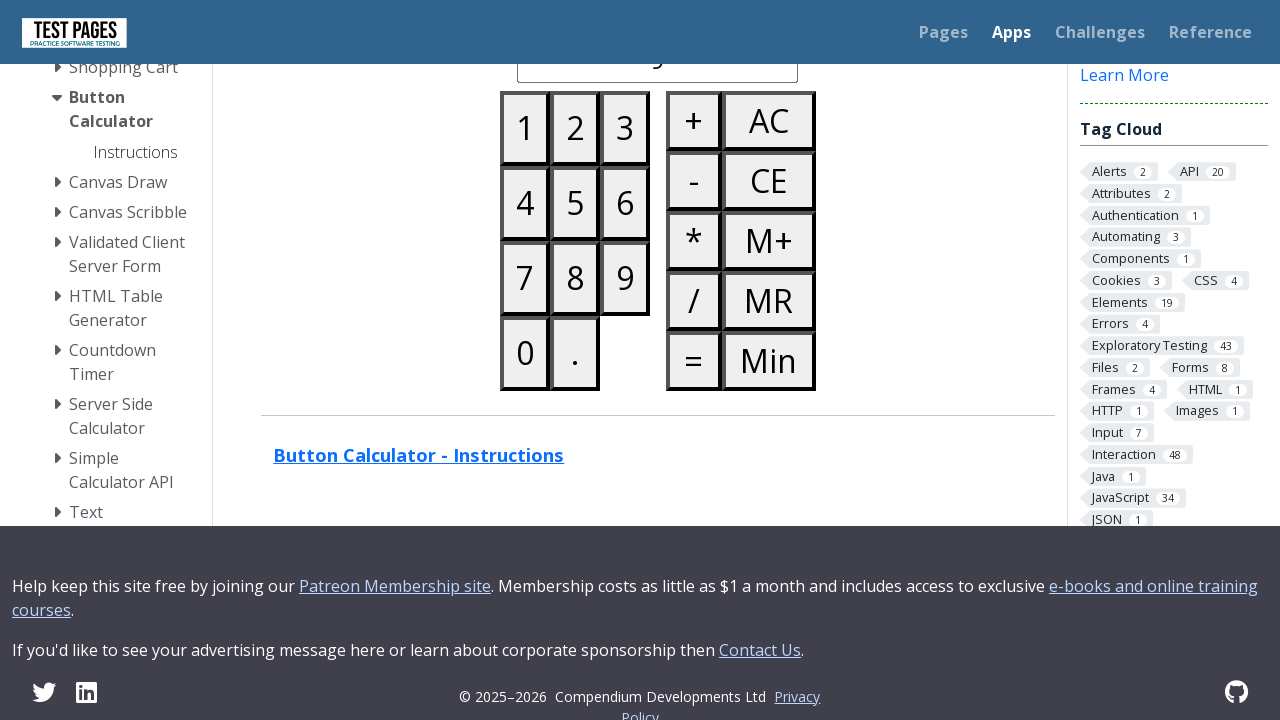

Waited for result display to load
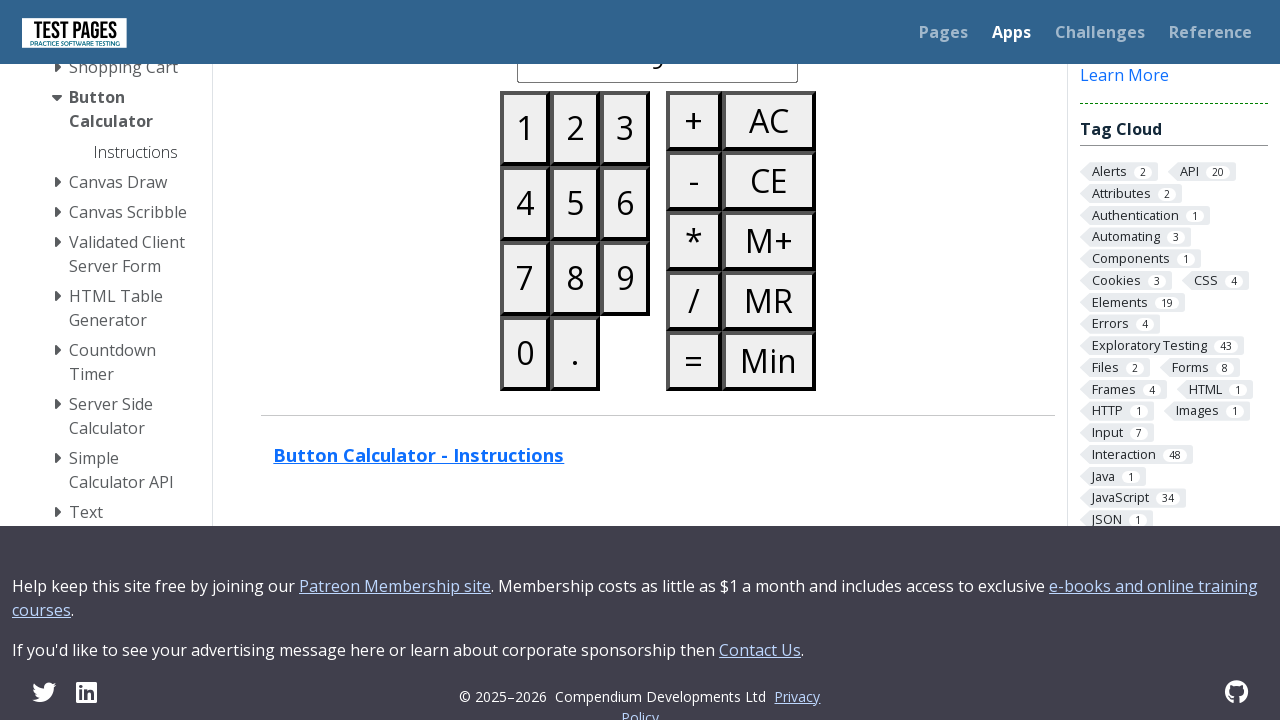

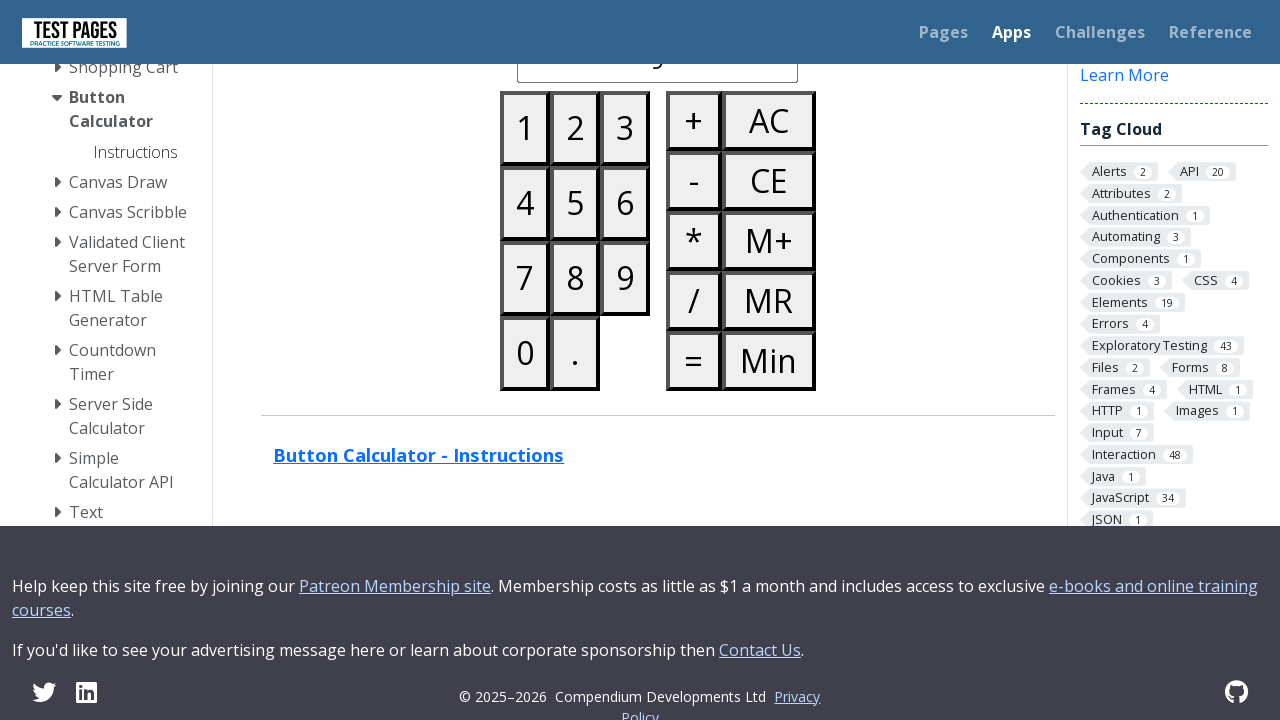